Tests a registration form by filling in personal information fields and submitting the form

Starting URL: http://suninjuly.github.io/registration1.html

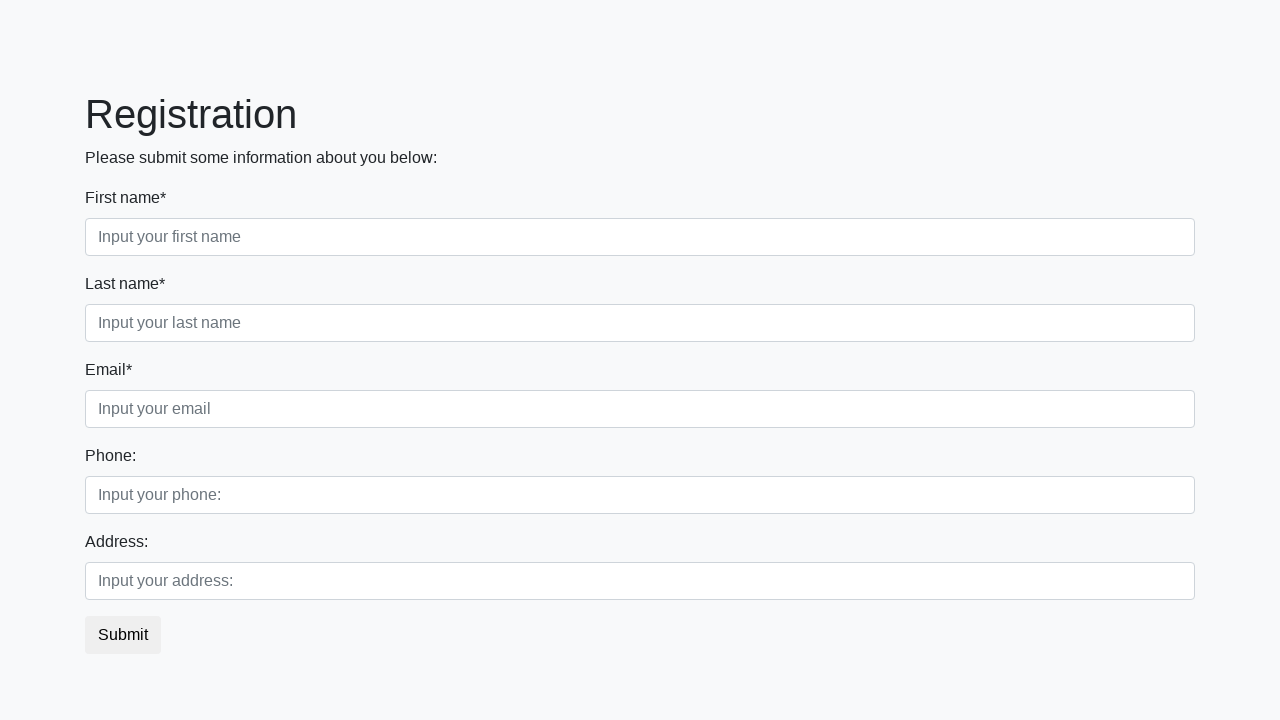

Filled first name field with 'Ivan' on .first_block .first
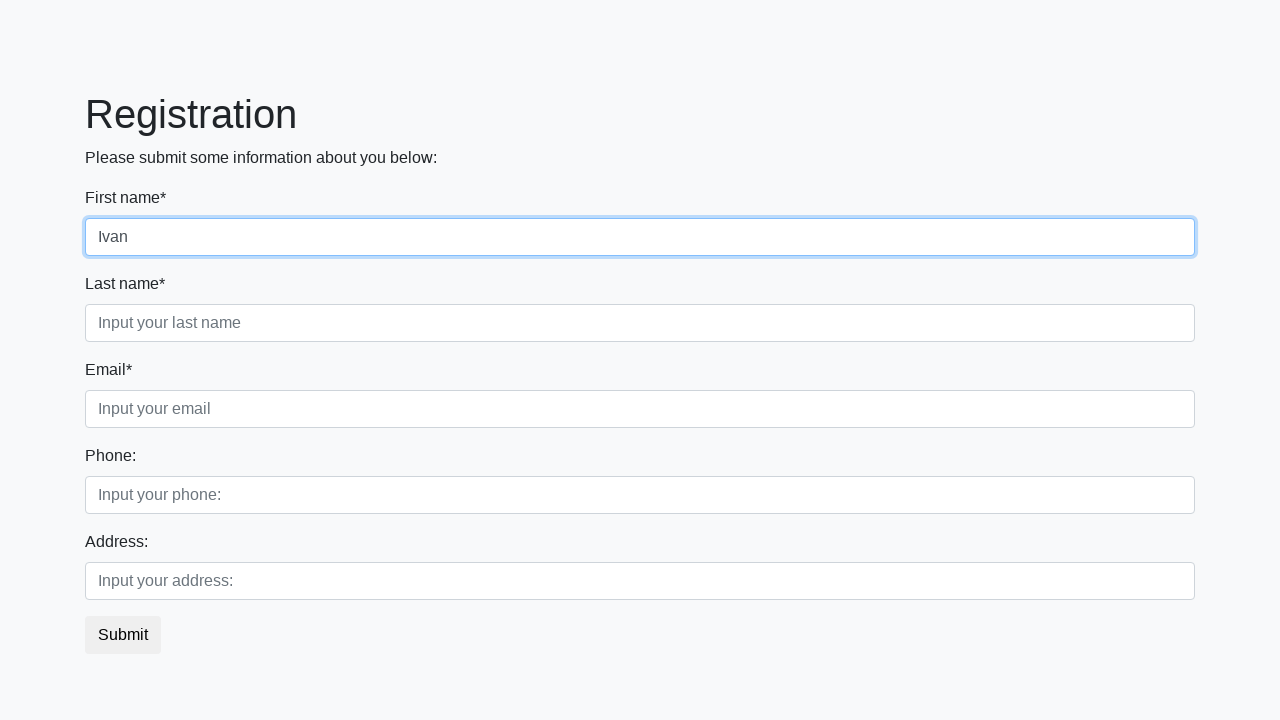

Filled last name field with 'Ivanov' on .first_block .second
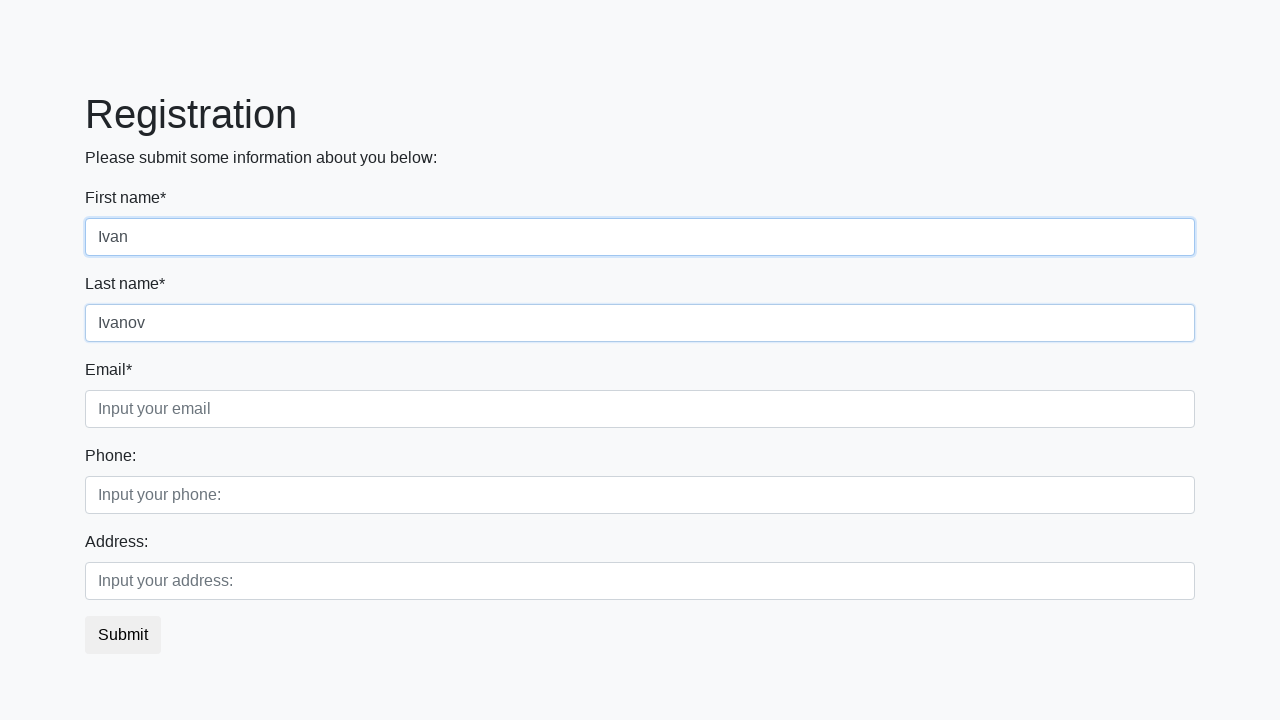

Filled email field with 'email@mail.com' on .first_block .third
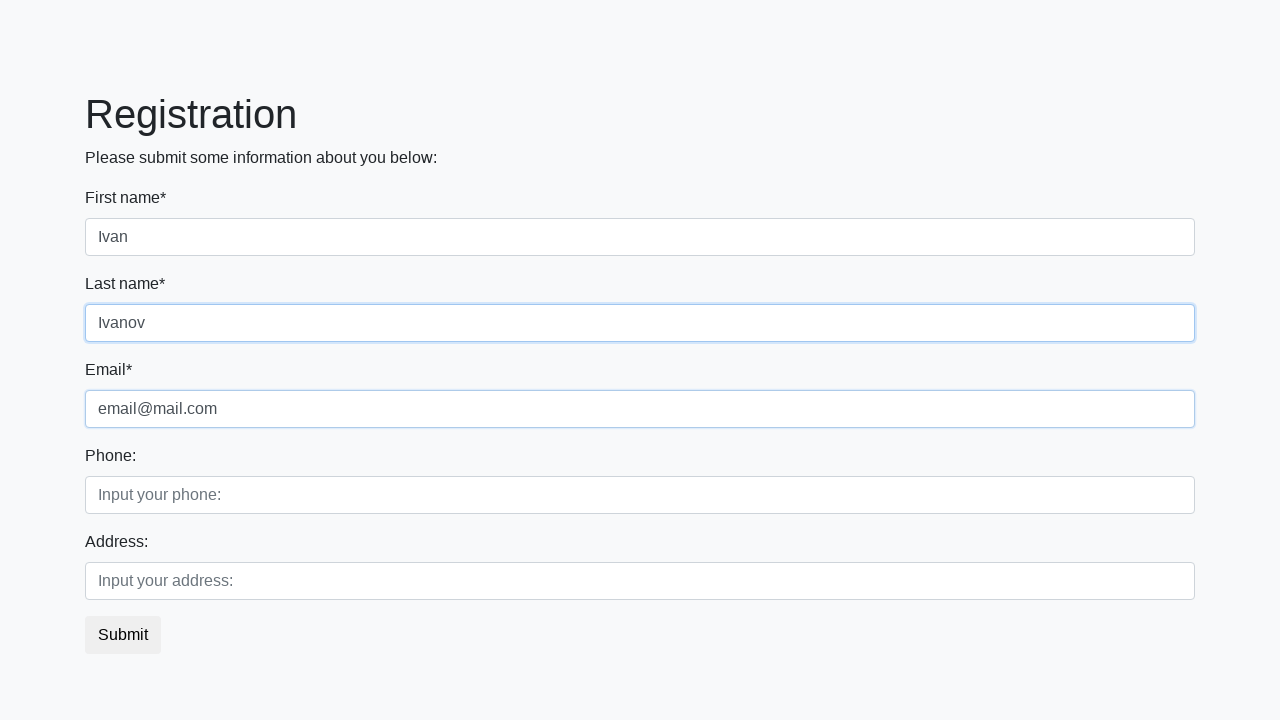

Filled phone number field with '8-800-2000-000' on .second_block .first
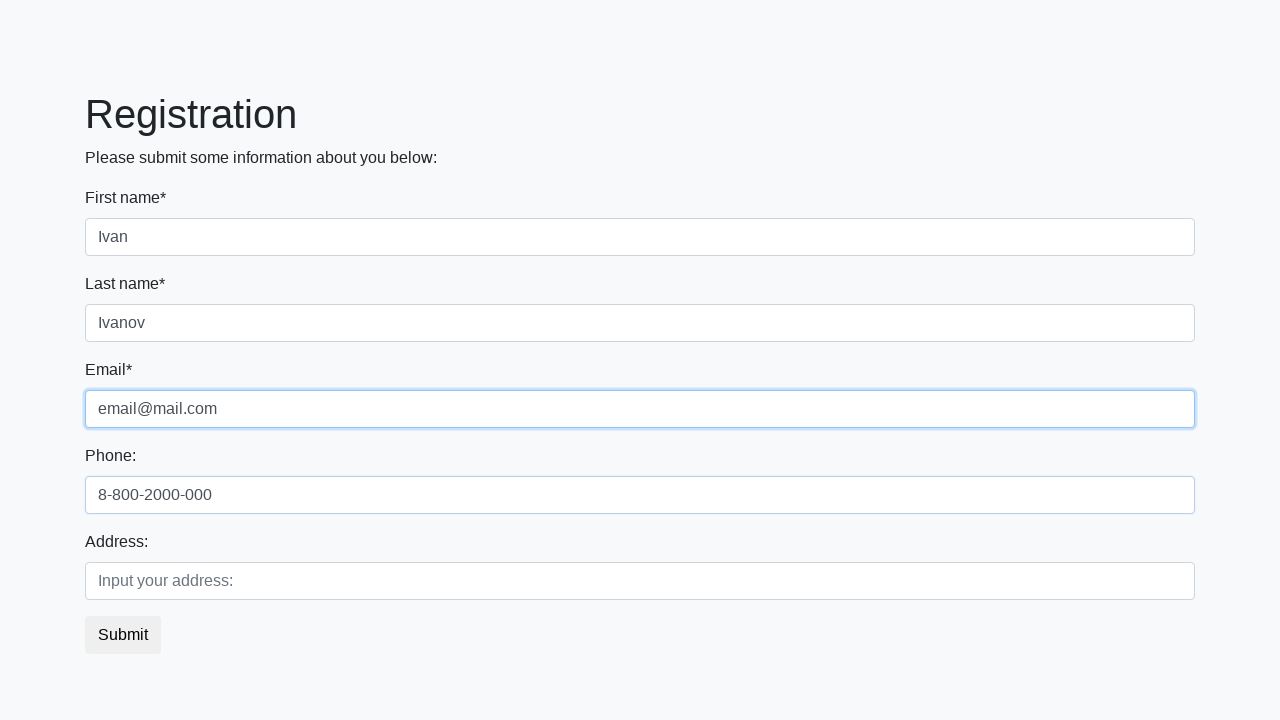

Filled address field with 'Moscow, Kremlin' on .second_block .second
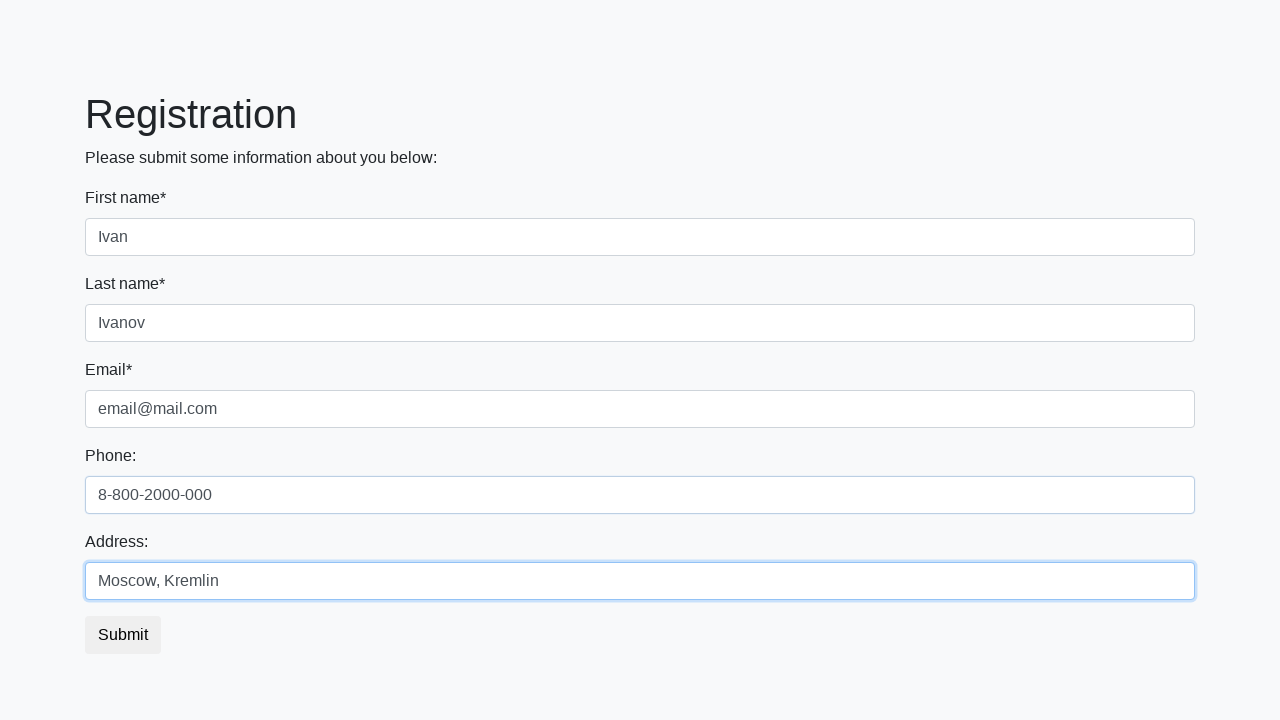

Clicked submit button to register at (123, 635) on button.btn
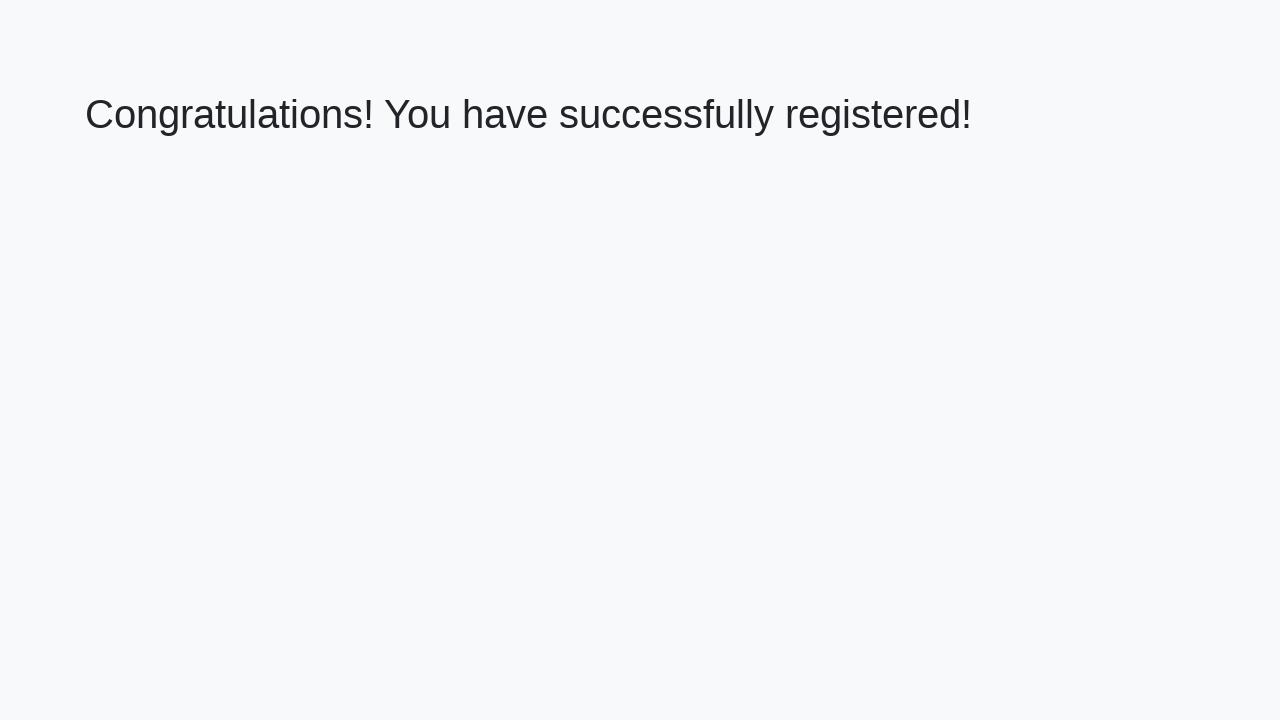

Success message heading loaded
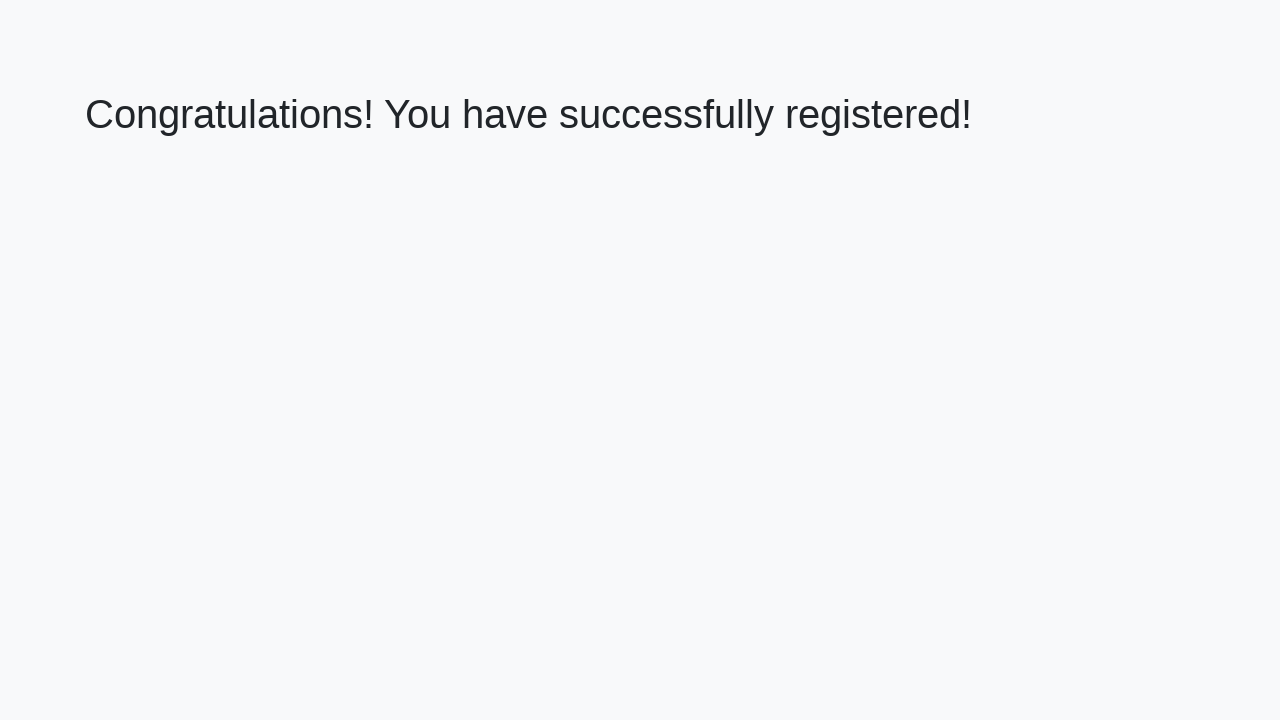

Retrieved success message text
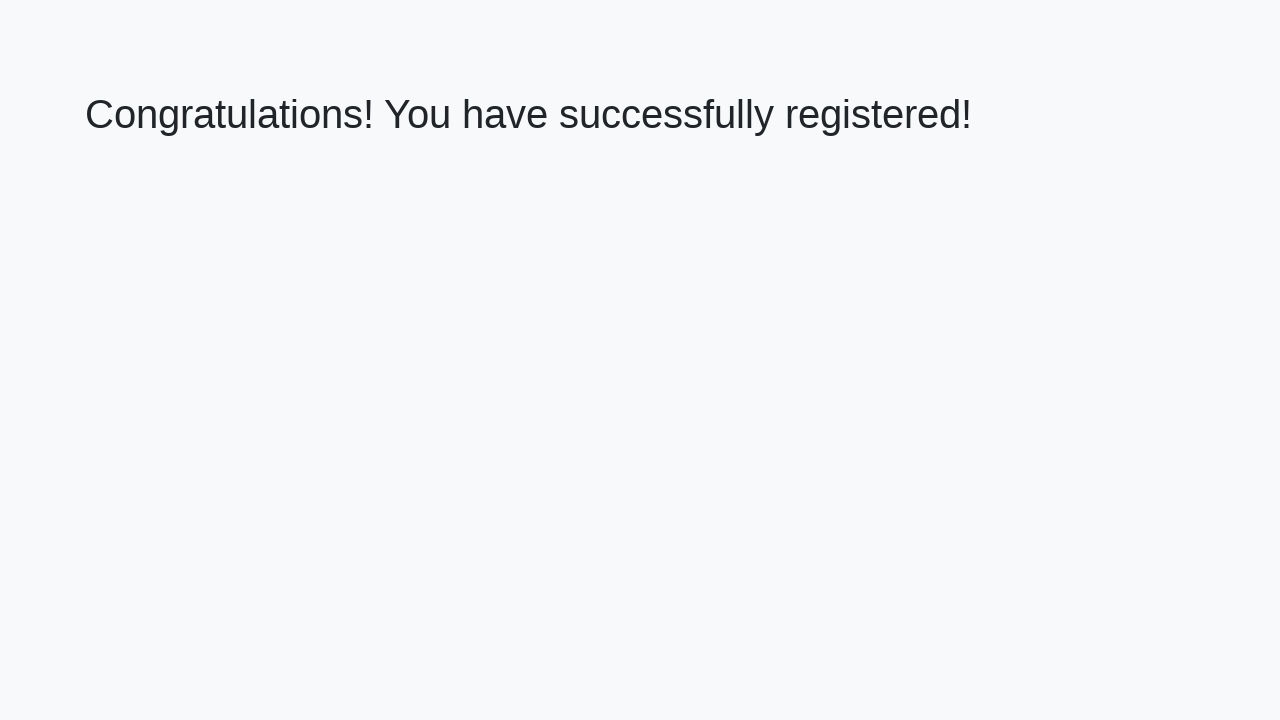

Verified registration success message
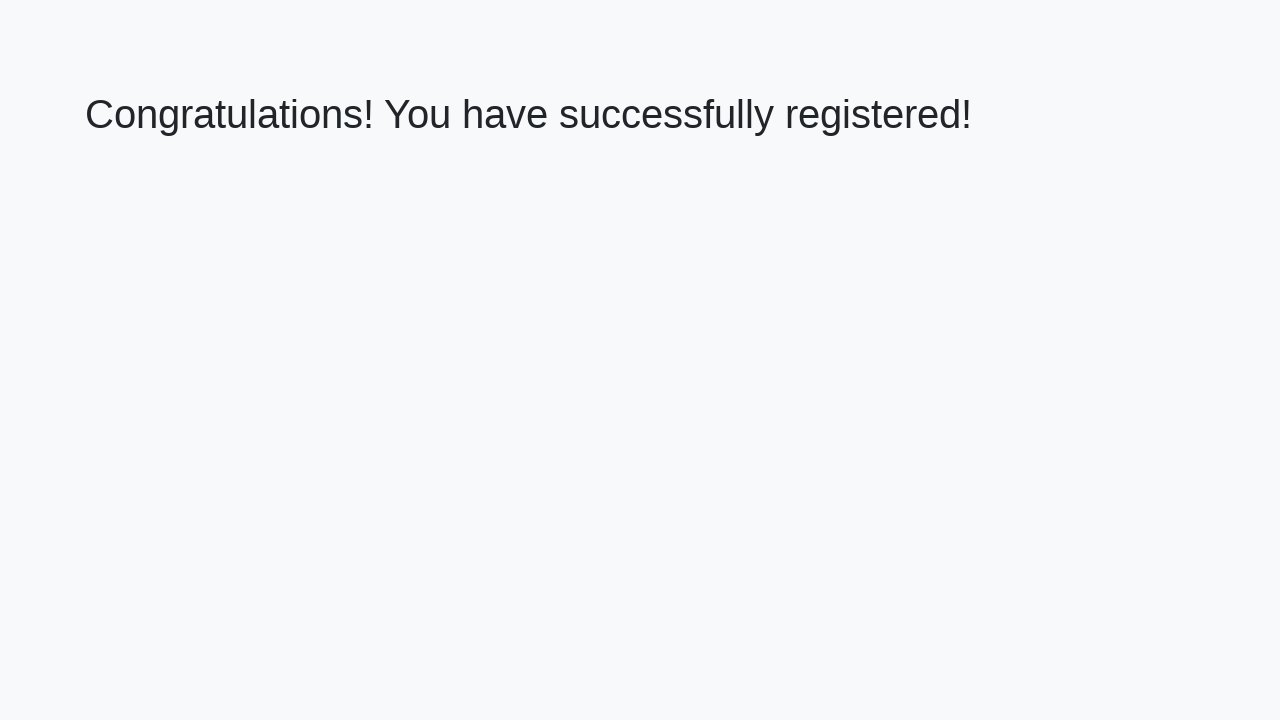

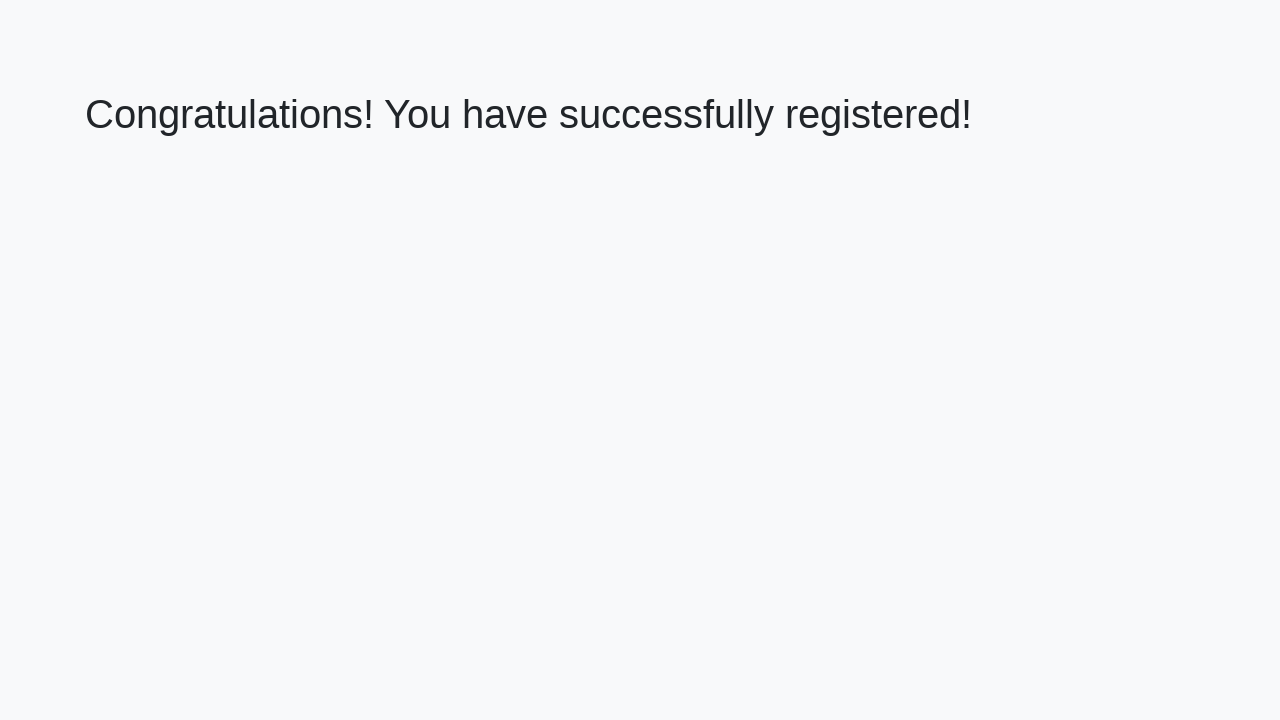